Tests completing a task on the All filter view

Starting URL: https://todomvc4tasj.herokuapp.com

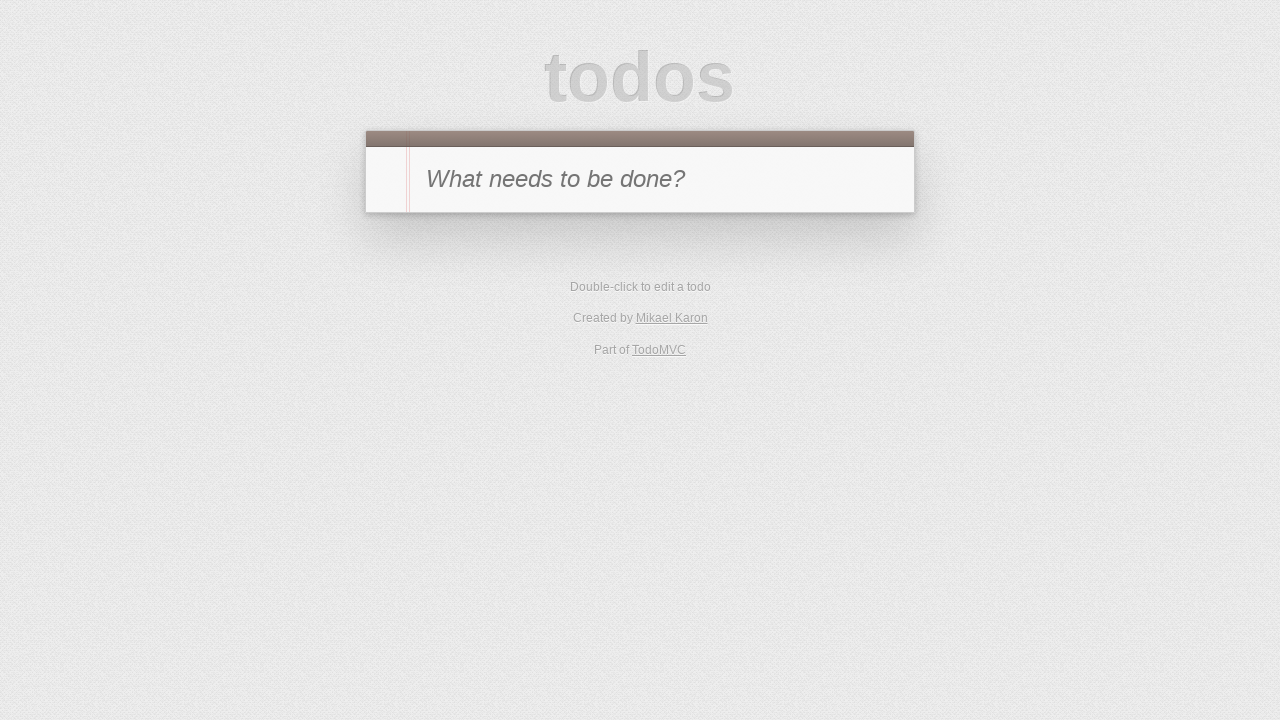

Filled new task input field with '1' on #new-todo
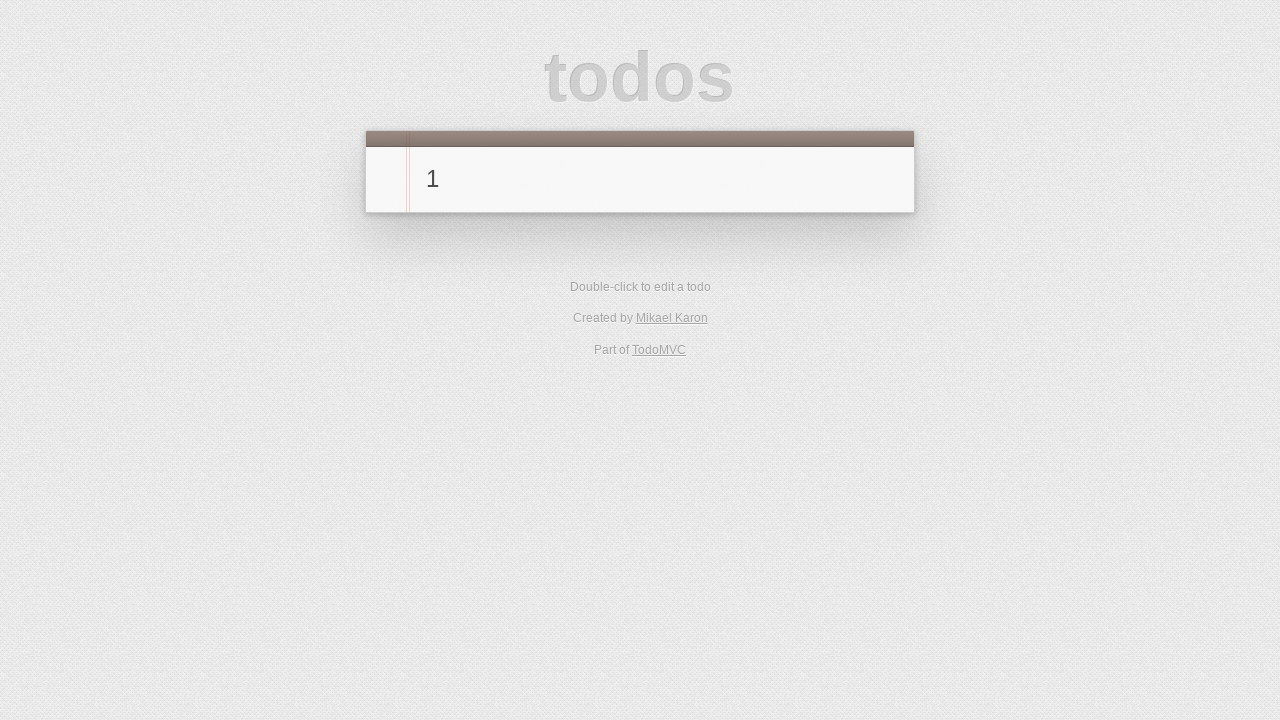

Pressed Enter to create new task on #new-todo
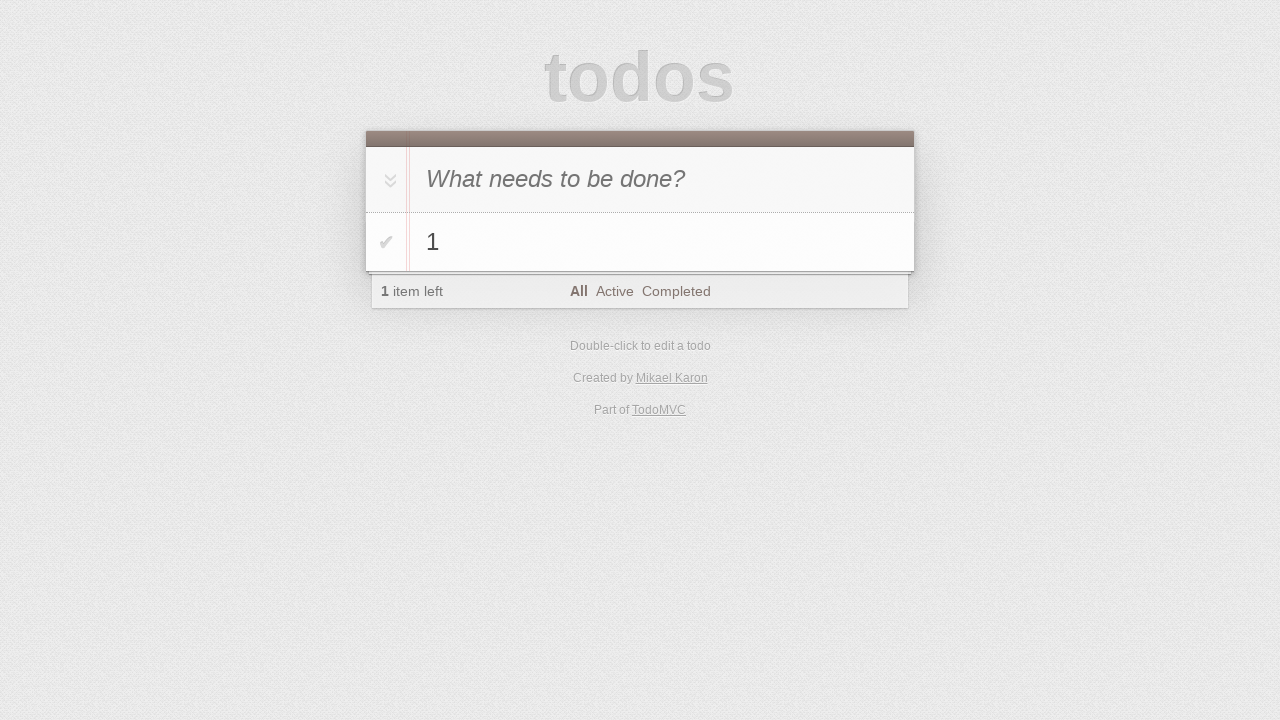

Clicked toggle checkbox to mark task as completed at (386, 242) on #todo-list > li:has-text('1') .toggle
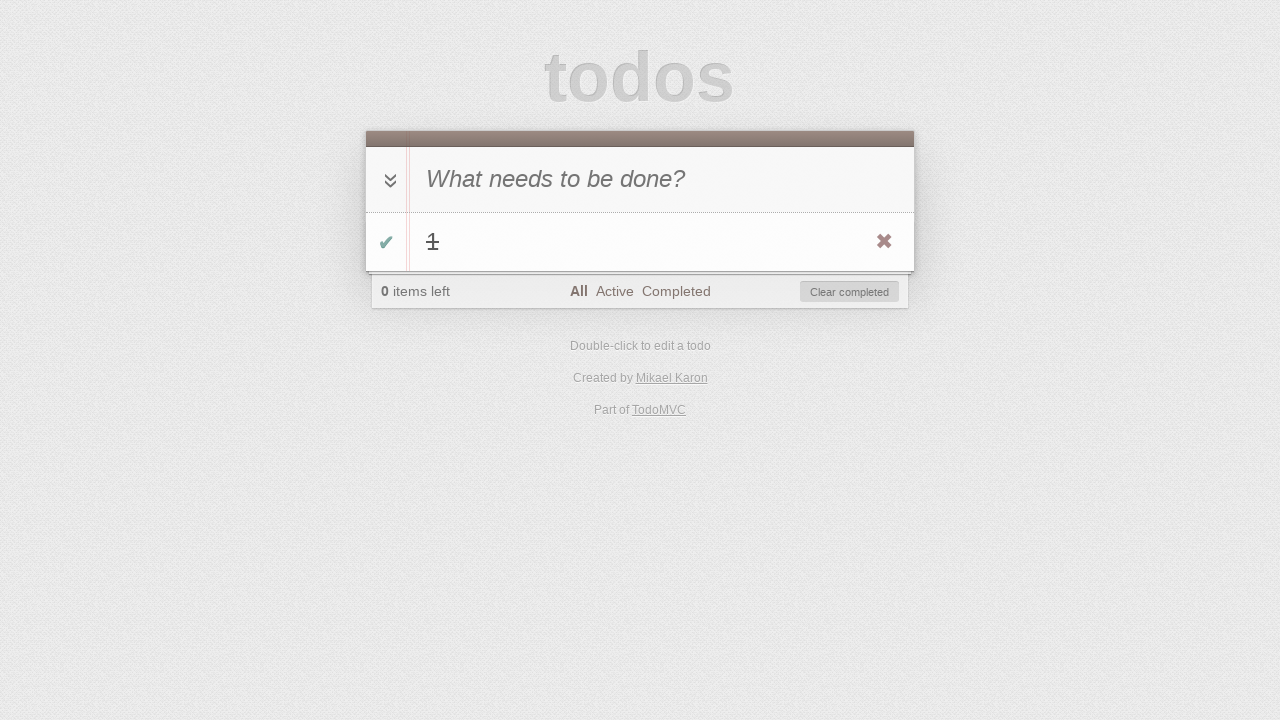

Verified task counter shows 0 (no active tasks)
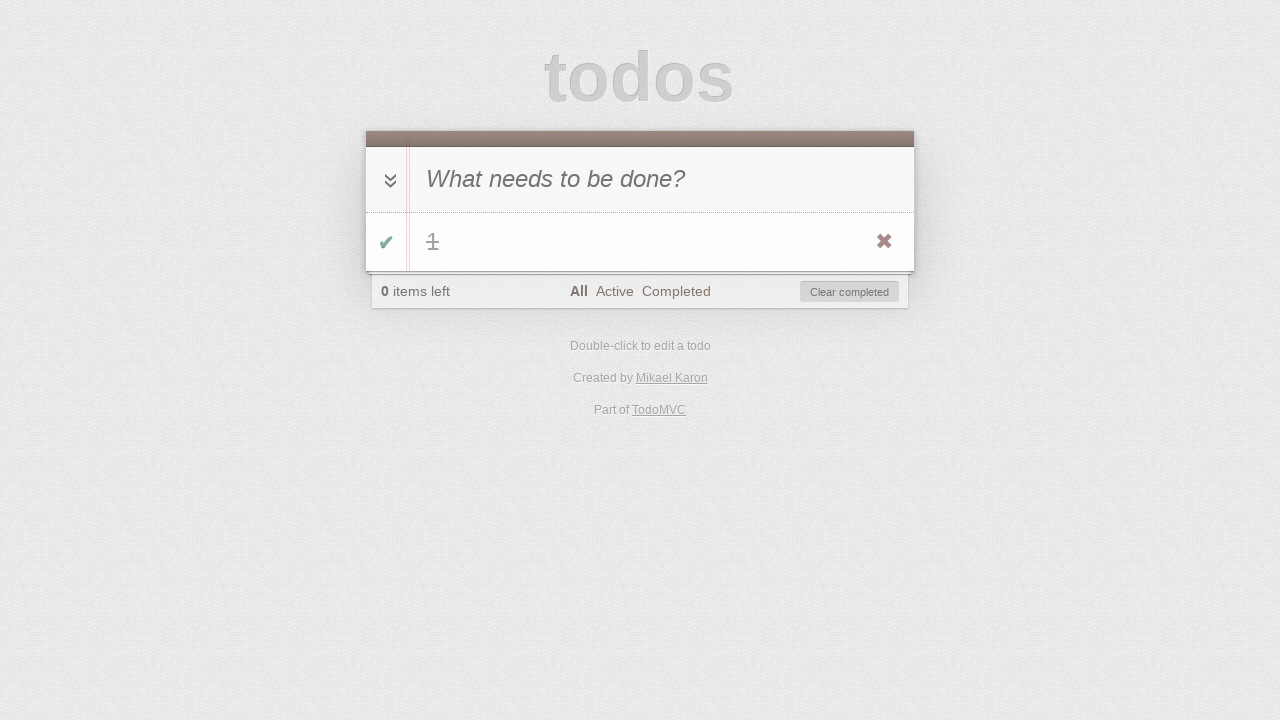

Verified clear completed button is visible
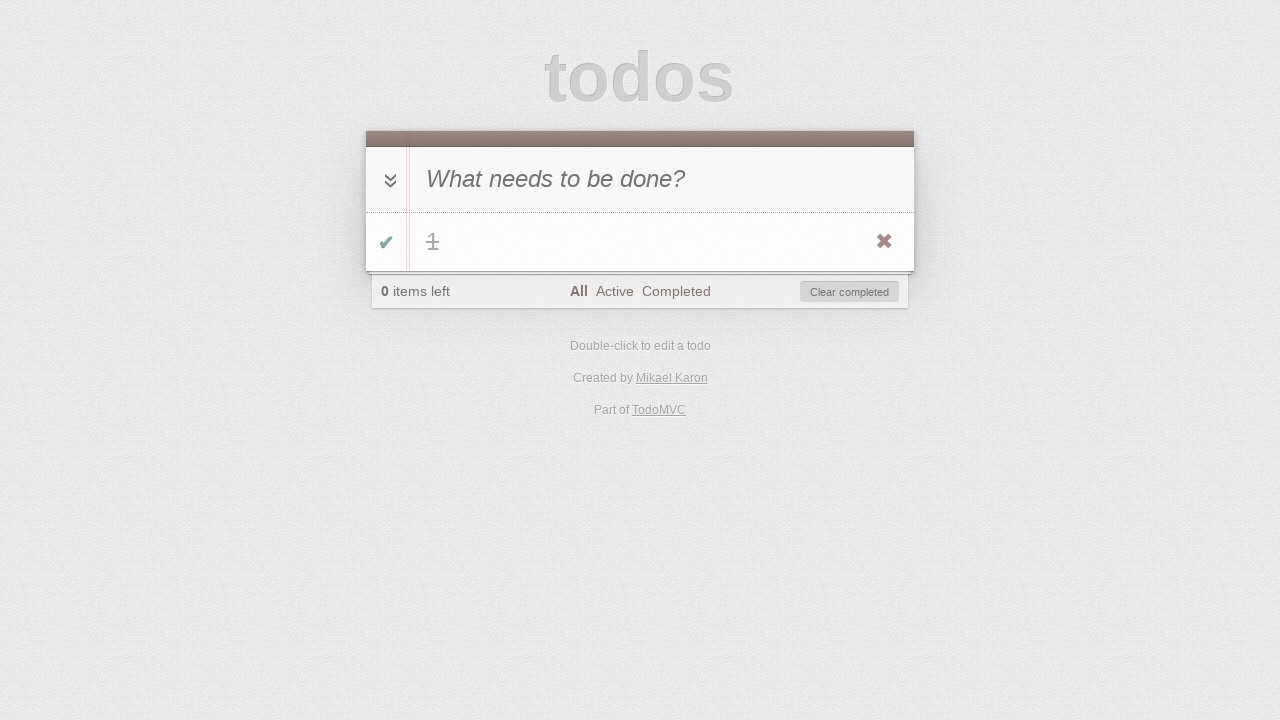

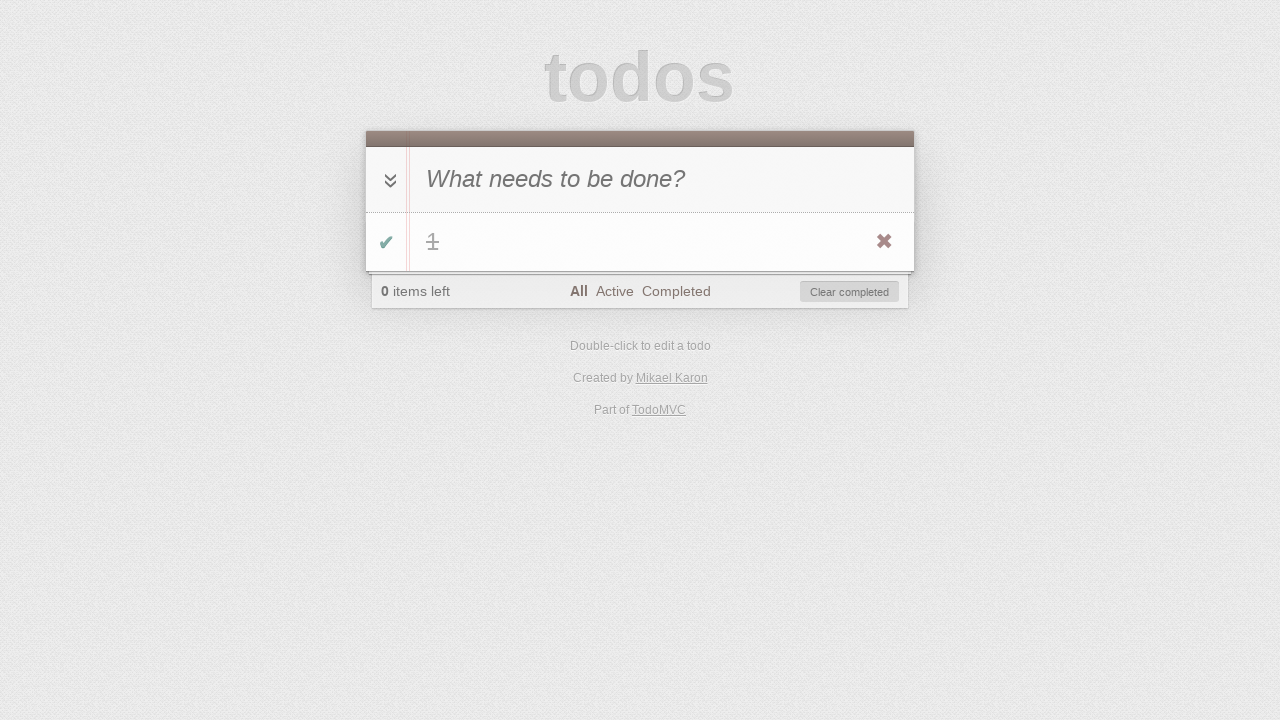